Tests jQuery UI datepicker functionality by entering tomorrow's date into the date field

Starting URL: https://jqueryui.com/datepicker/

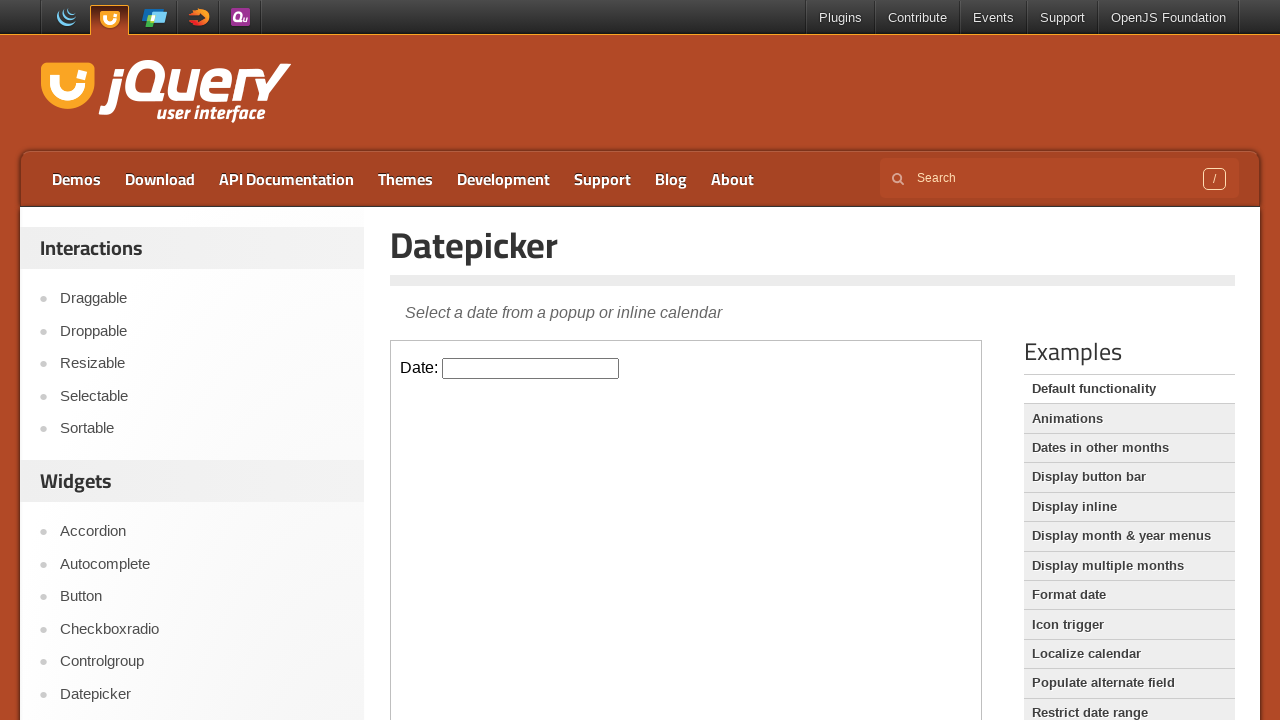

Located iframe containing datepicker demo
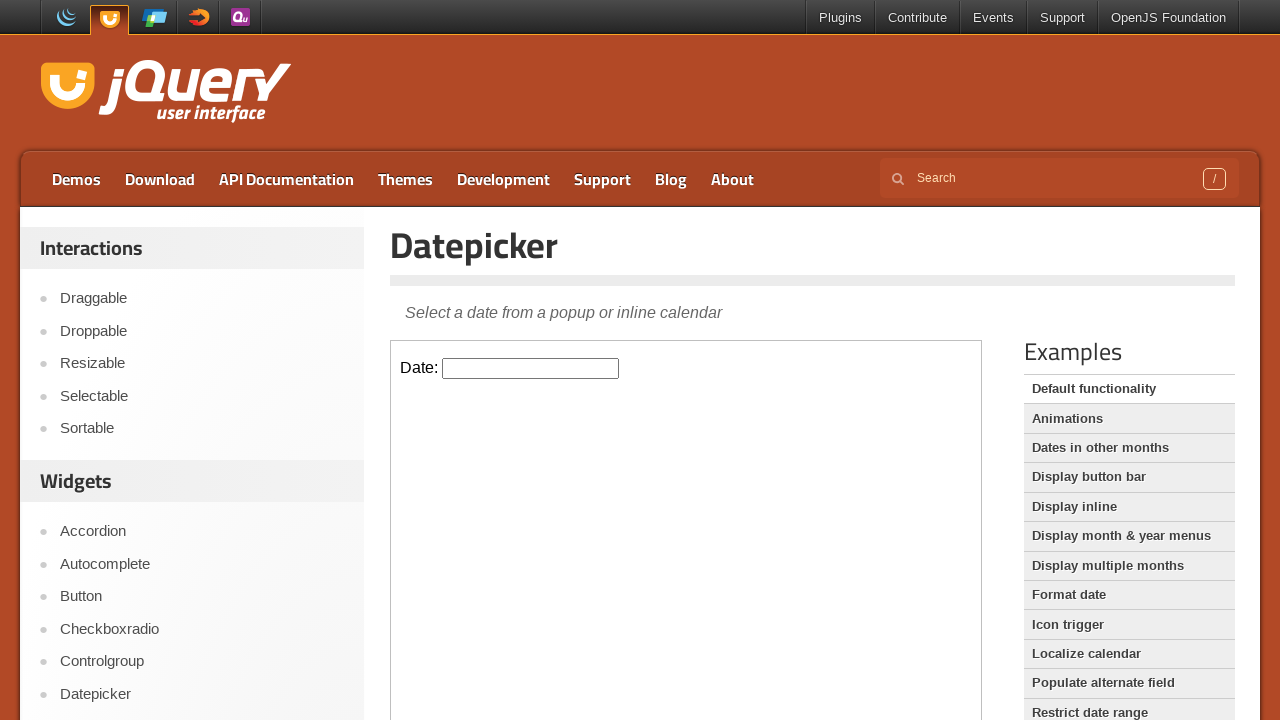

Calculated tomorrow's date: 02/26/2026
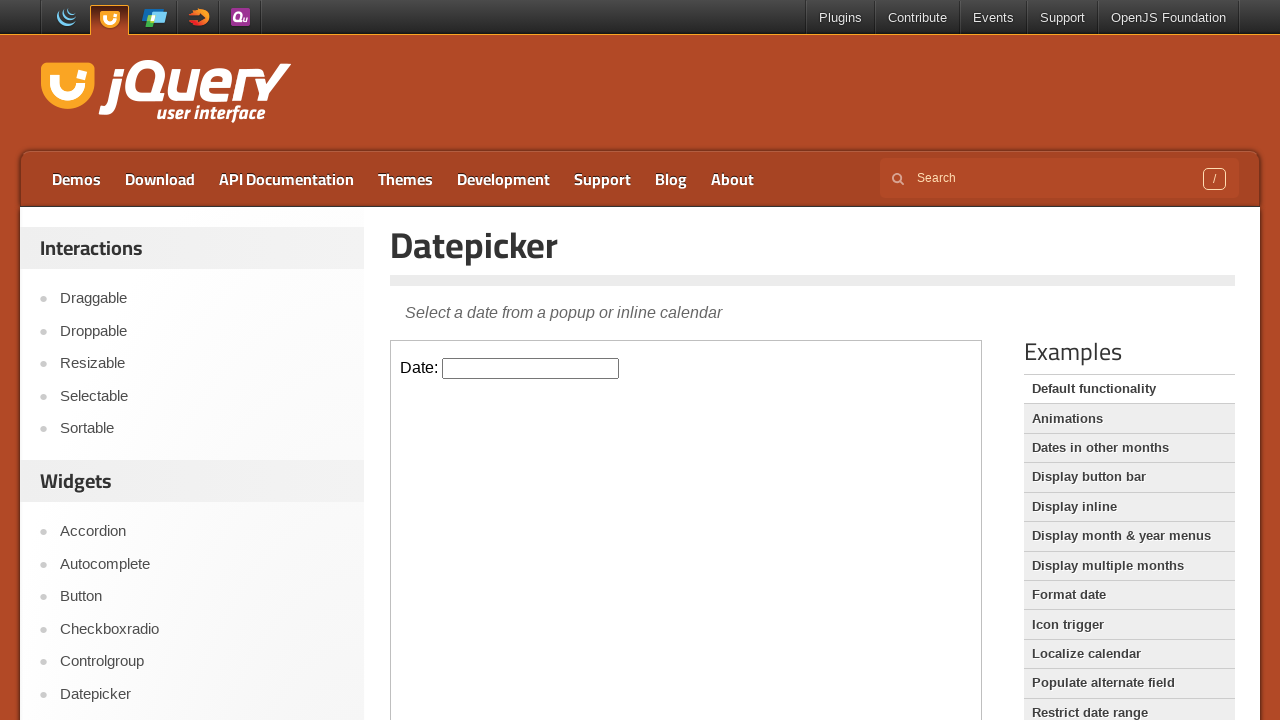

Filled datepicker field with tomorrow's date: 02/26/2026 on iframe >> nth=0 >> internal:control=enter-frame >> #datepicker
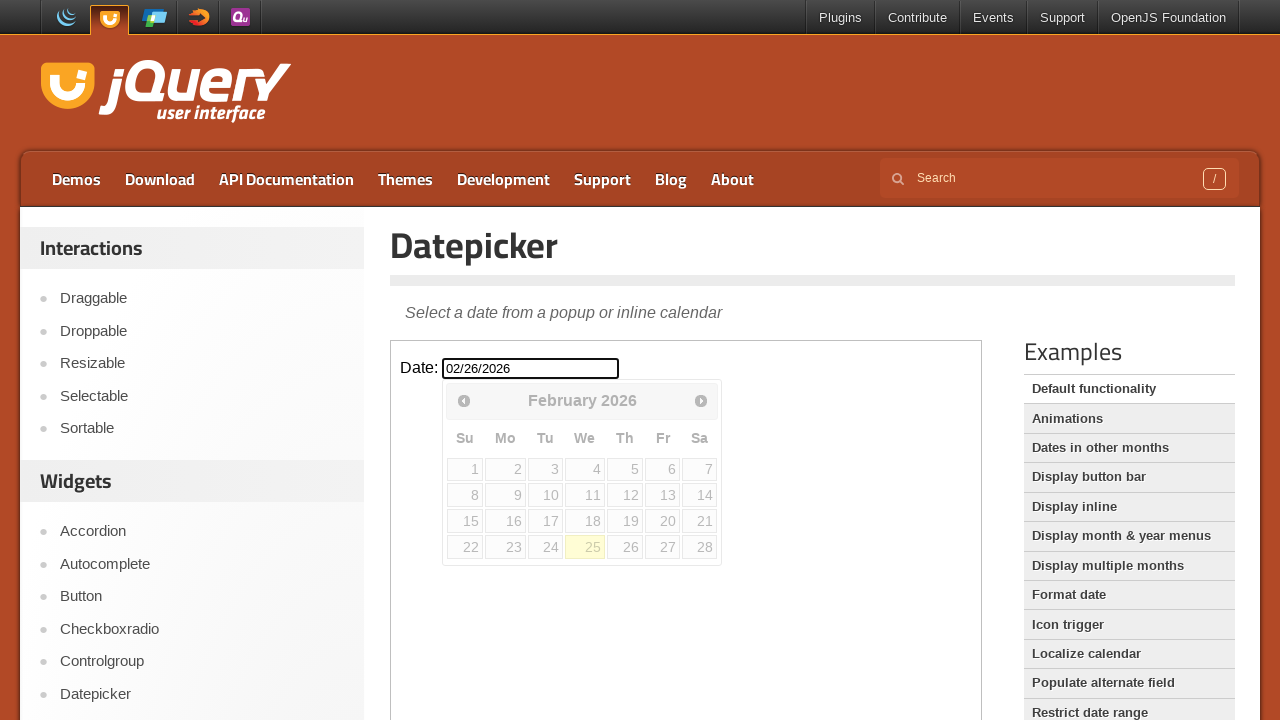

Pressed Enter to confirm date selection on iframe >> nth=0 >> internal:control=enter-frame >> #datepicker
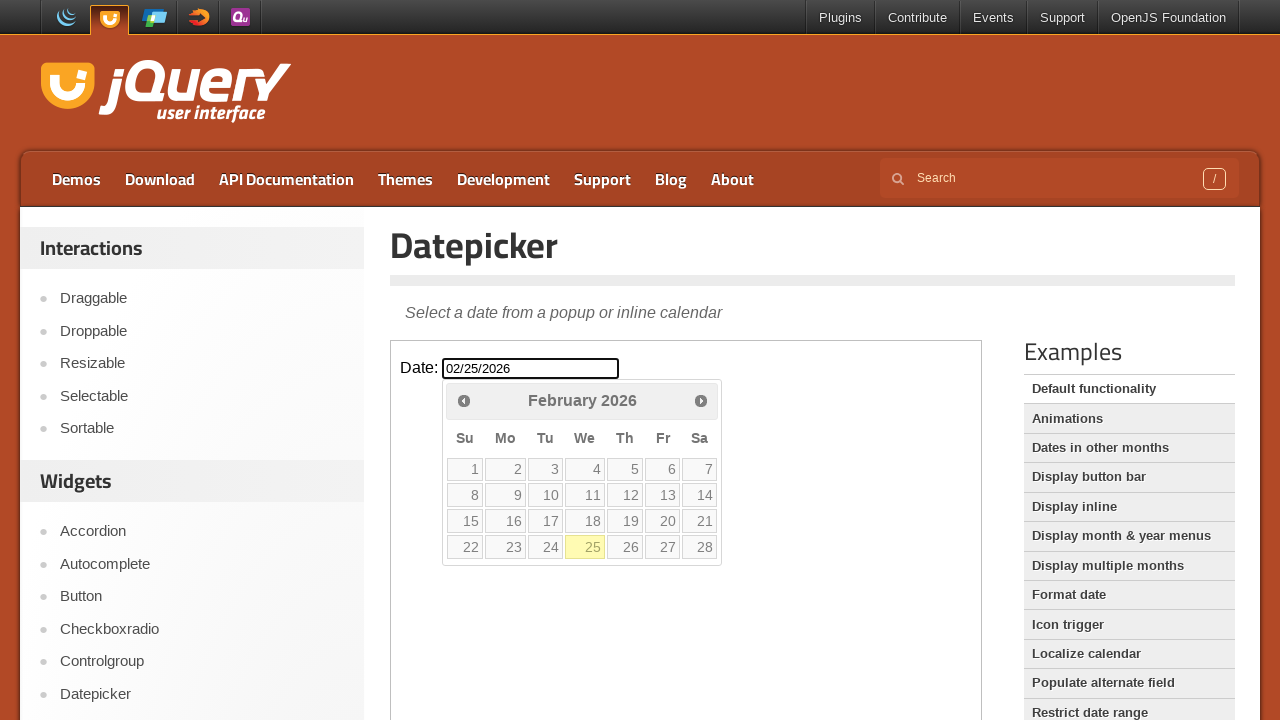

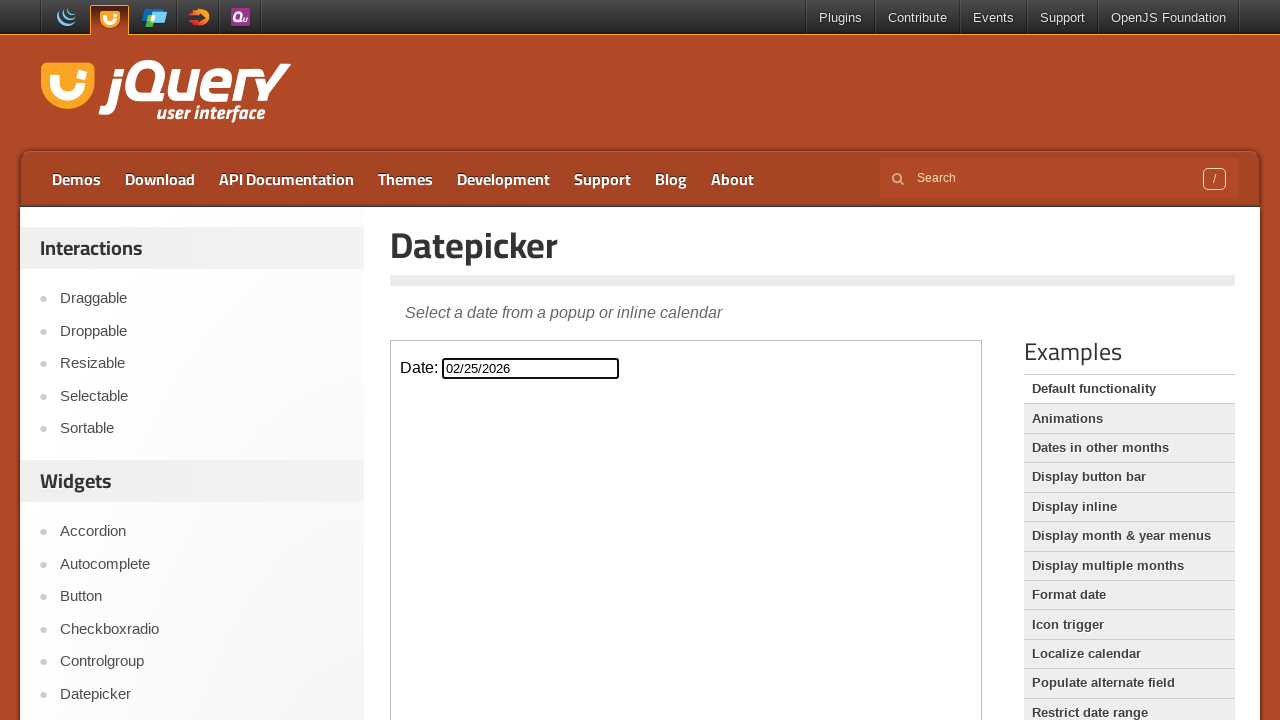